Tests dropdown selection functionality by selecting an option from a dropdown menu

Starting URL: http://the-internet.herokuapp.com/dropdown

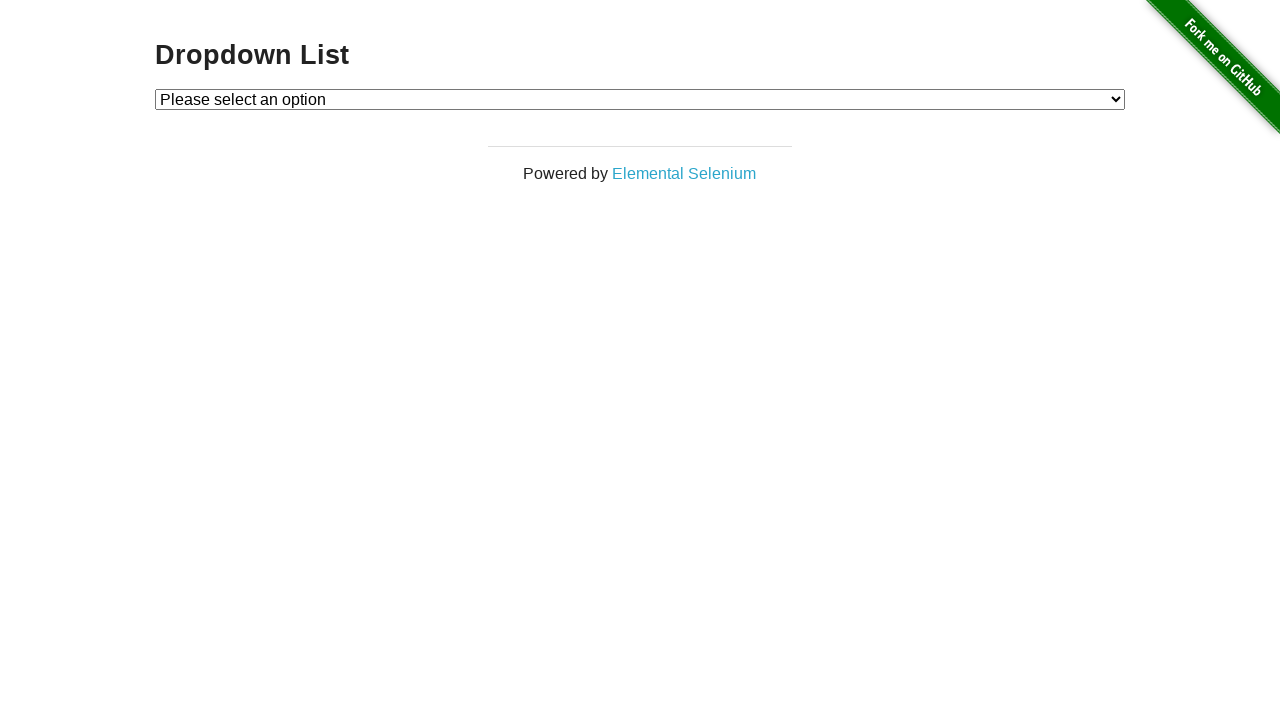

Navigated to dropdown test page
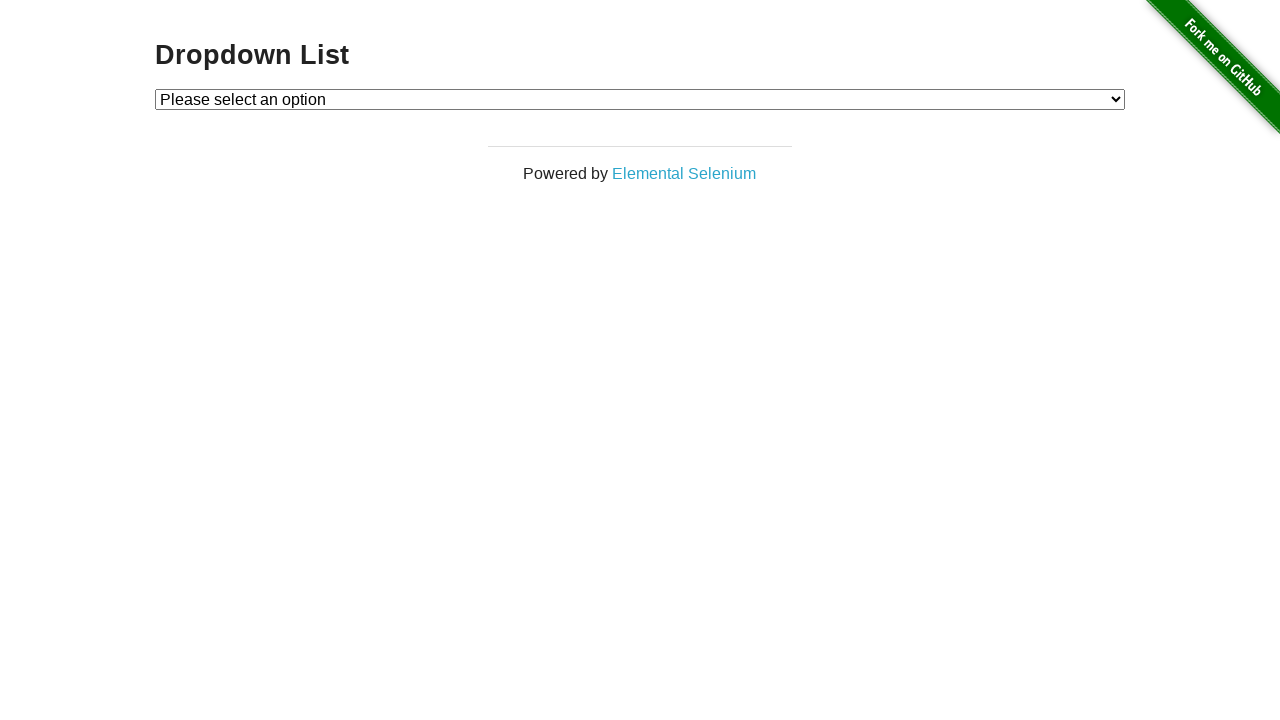

Selected 'Option 1' from the dropdown menu on select#dropdown
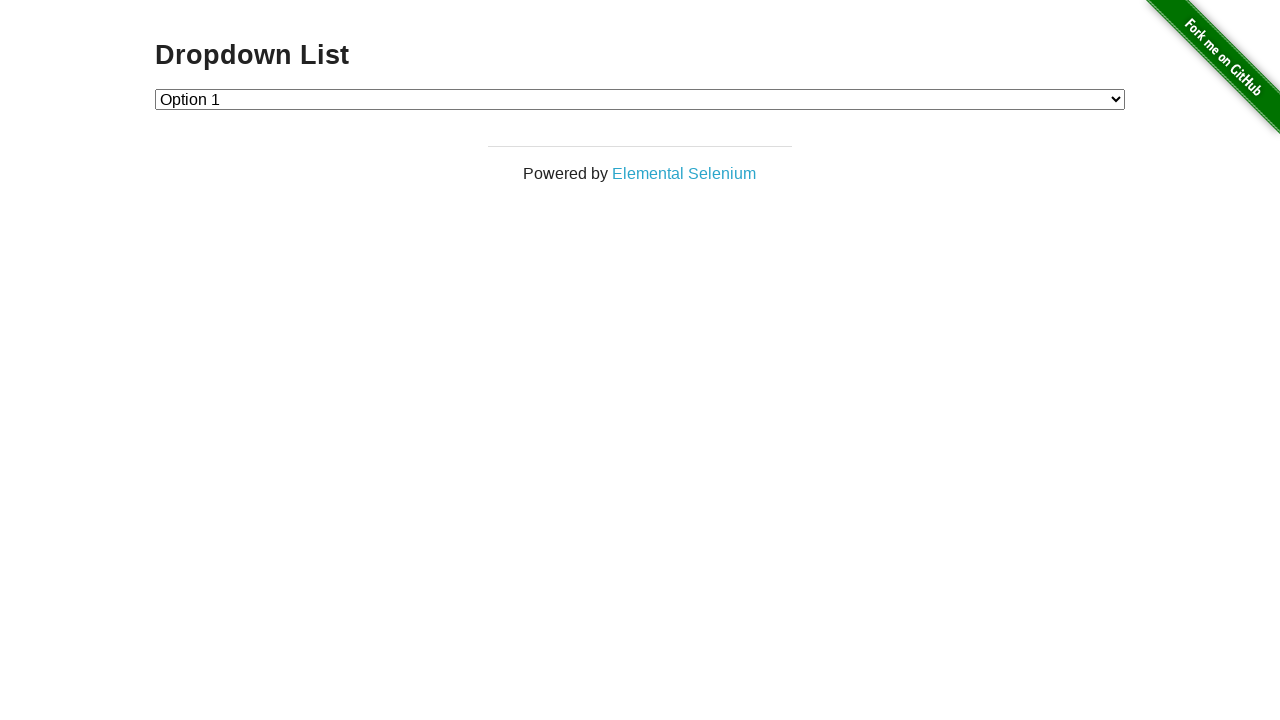

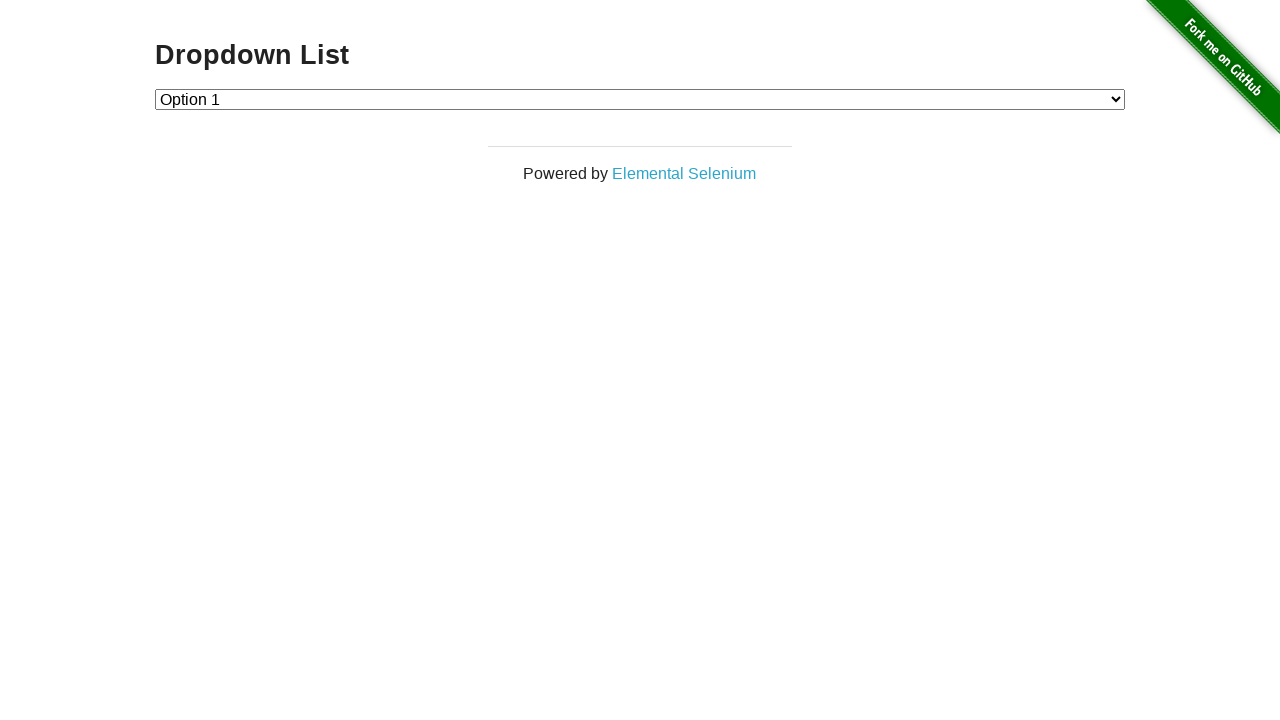